Tests navigation by clicking a specific link text, then fills out a form with personal information (first name, last name, city, country) and submits it.

Starting URL: http://suninjuly.github.io/find_link_text

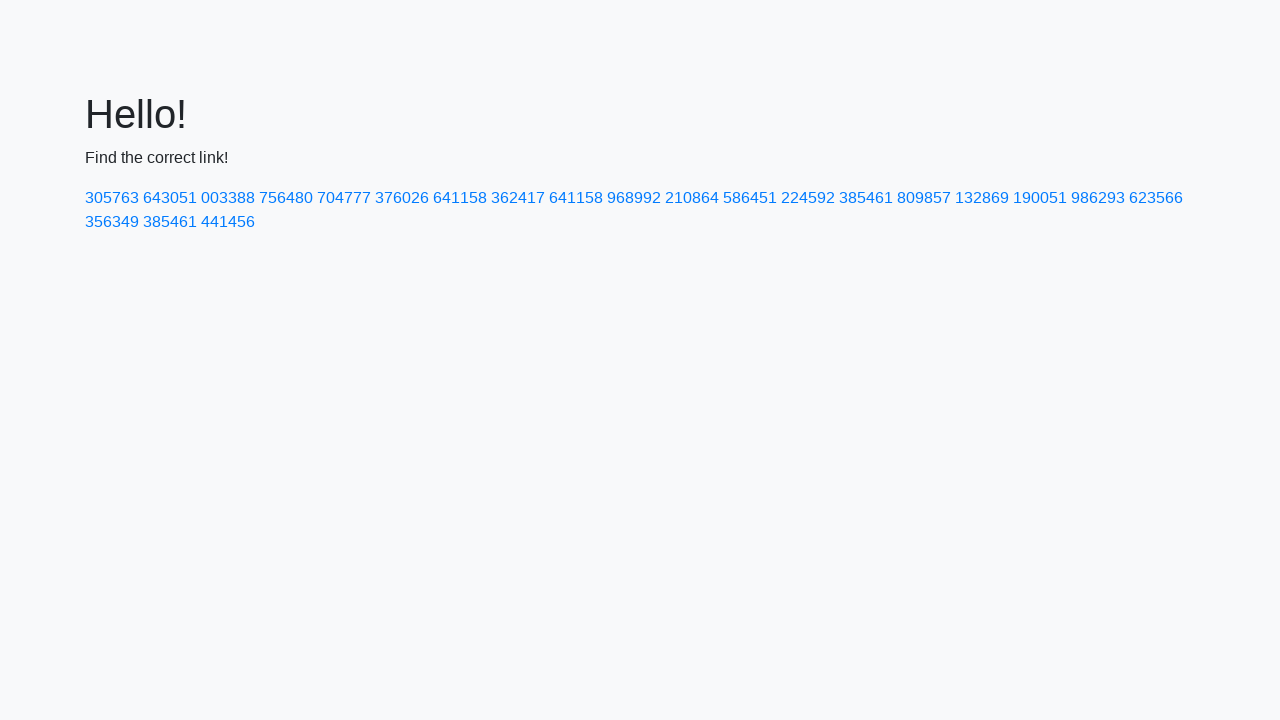

Clicked link with text '224592' at (808, 198) on text=224592
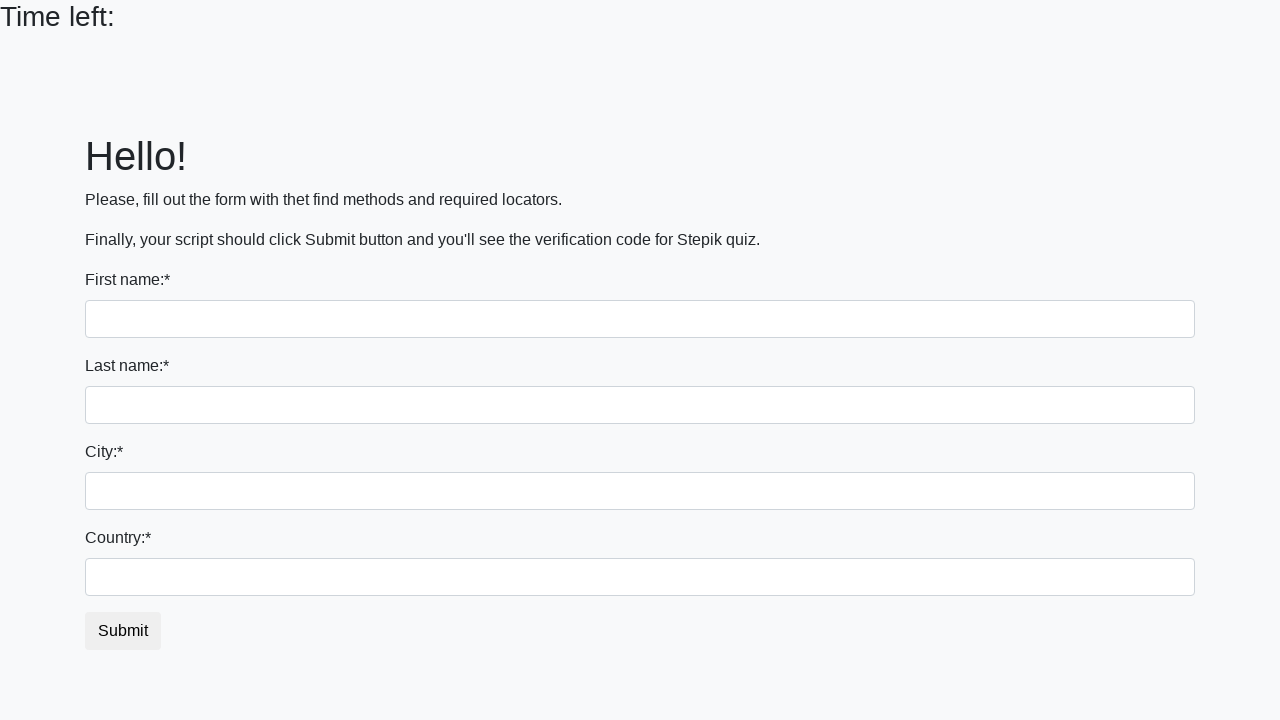

Filled first name field with 'Ivan' on input
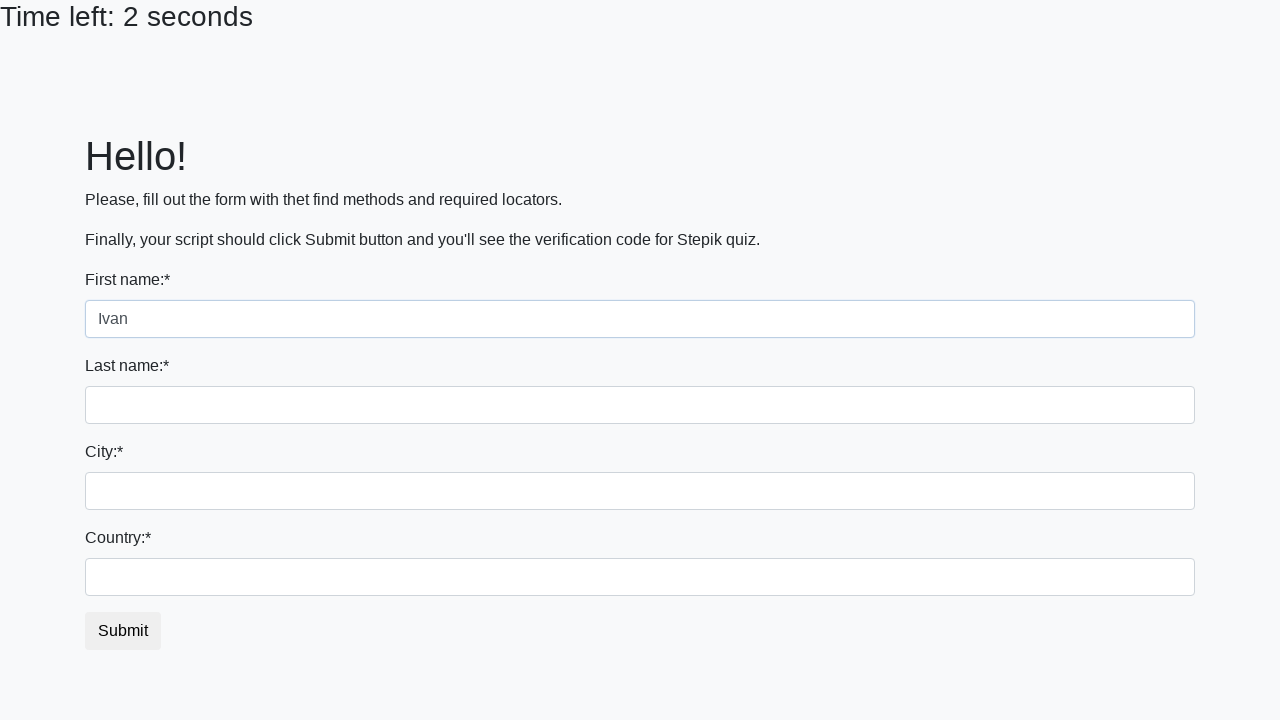

Filled last name field with 'Petrov' on input[name='last_name']
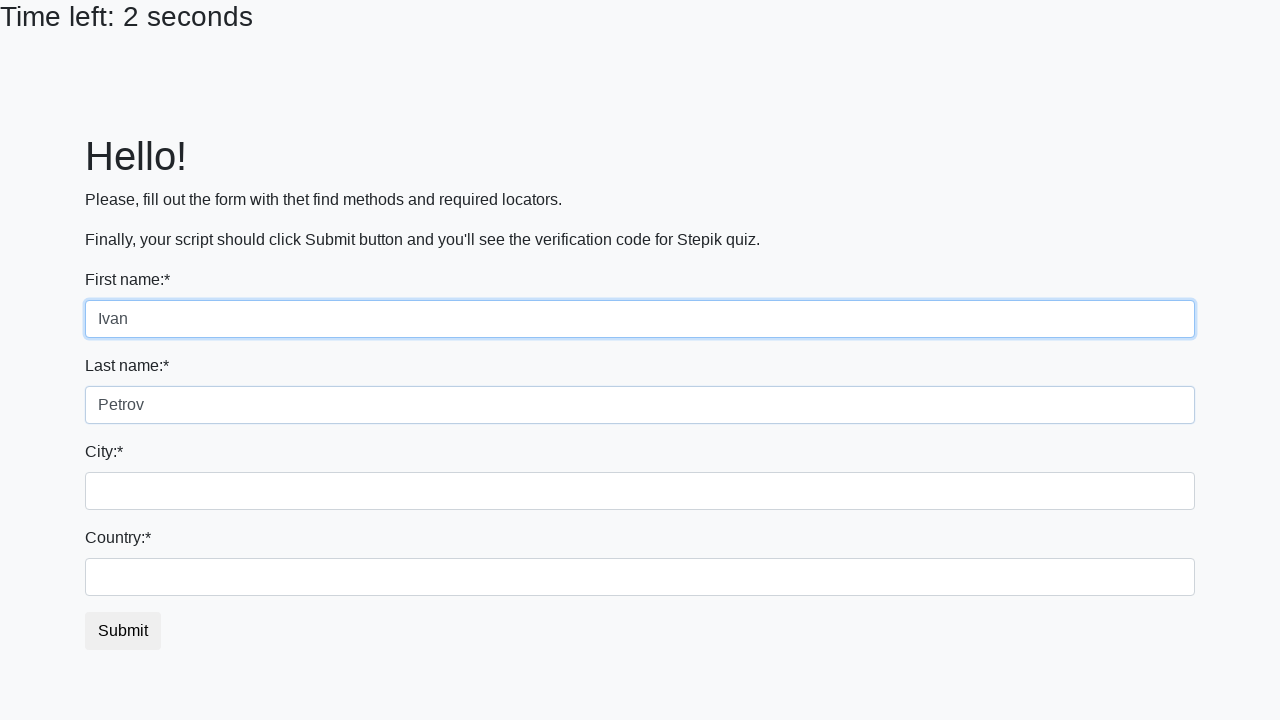

Filled city field with 'Smolensk' on .city
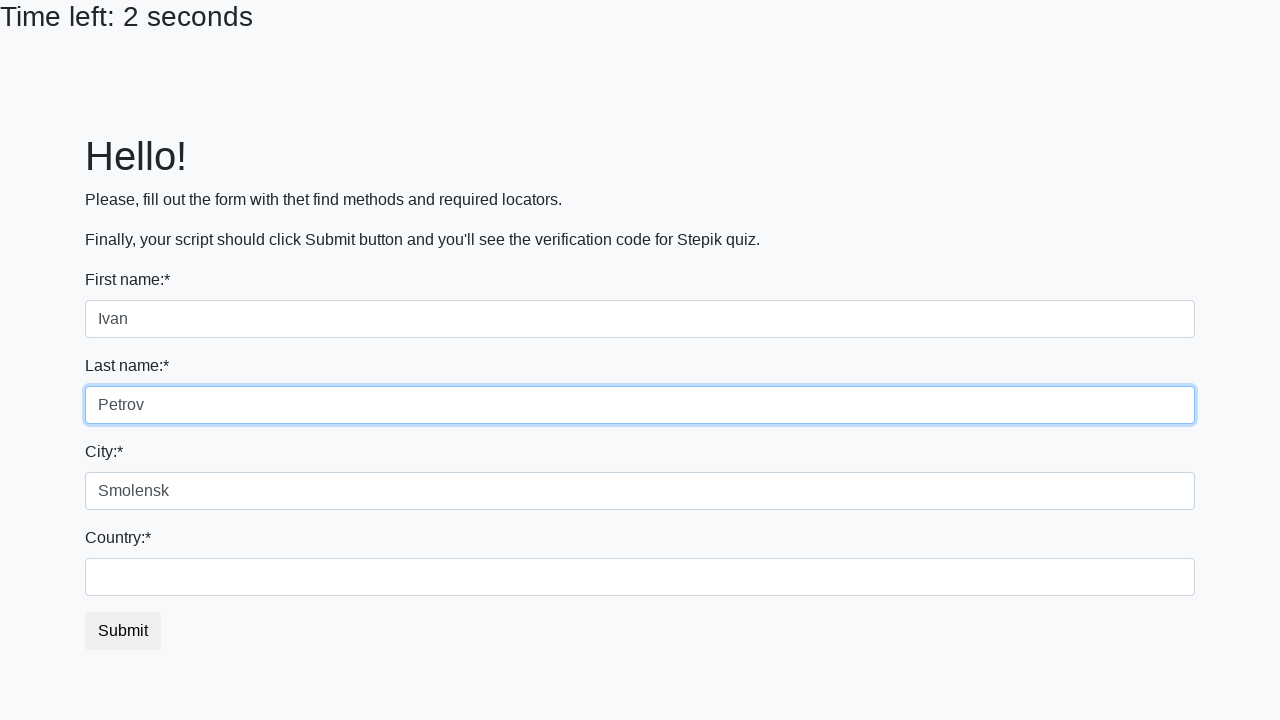

Filled country field with 'Russia' on #country
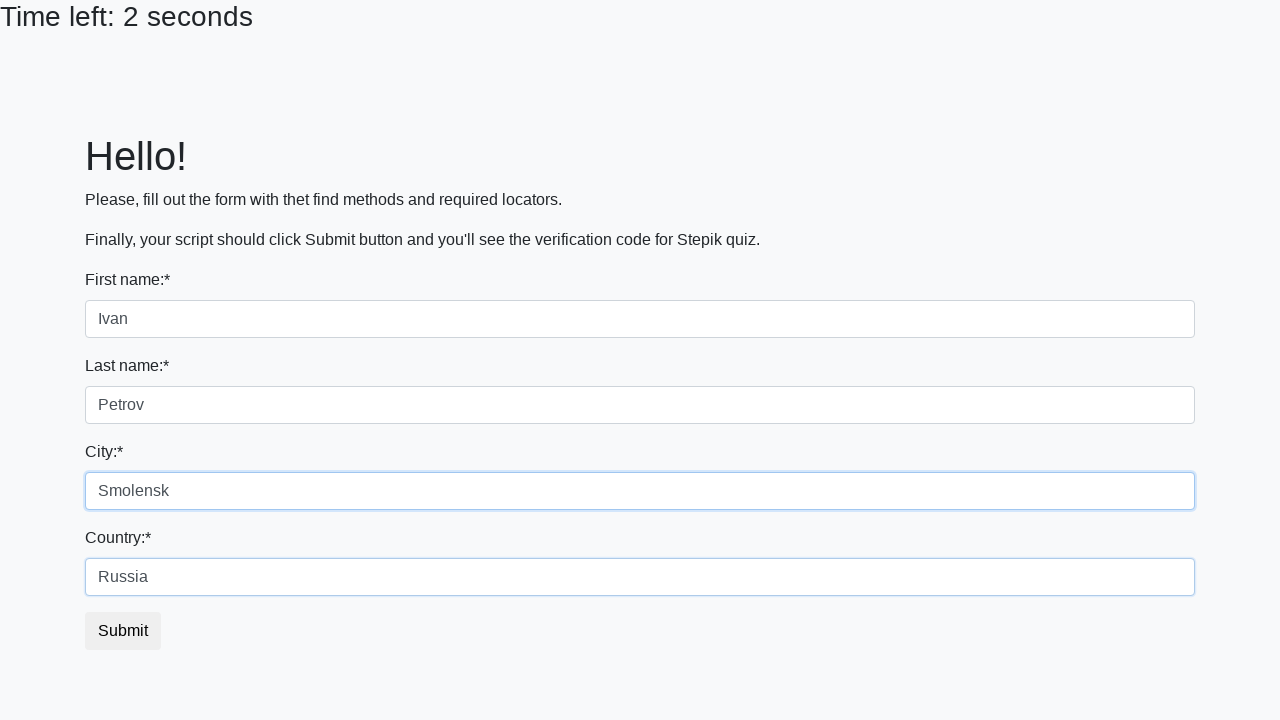

Clicked submit button to complete form at (123, 631) on button.btn
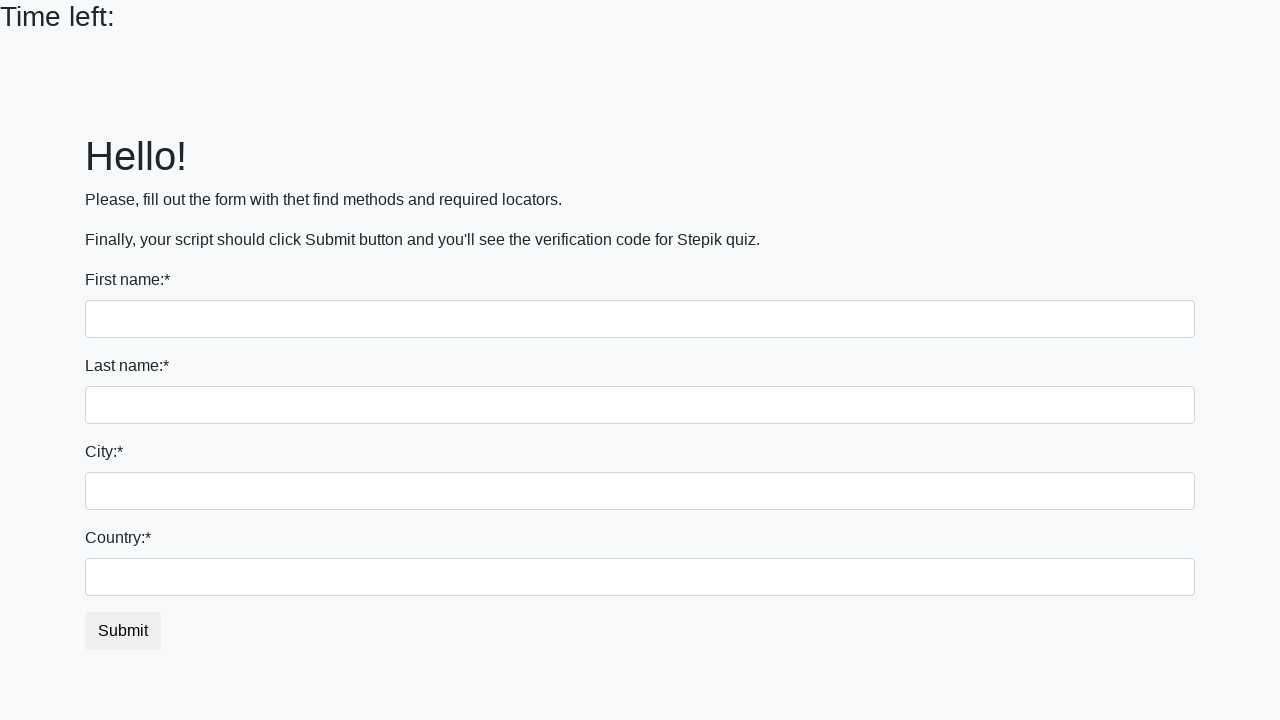

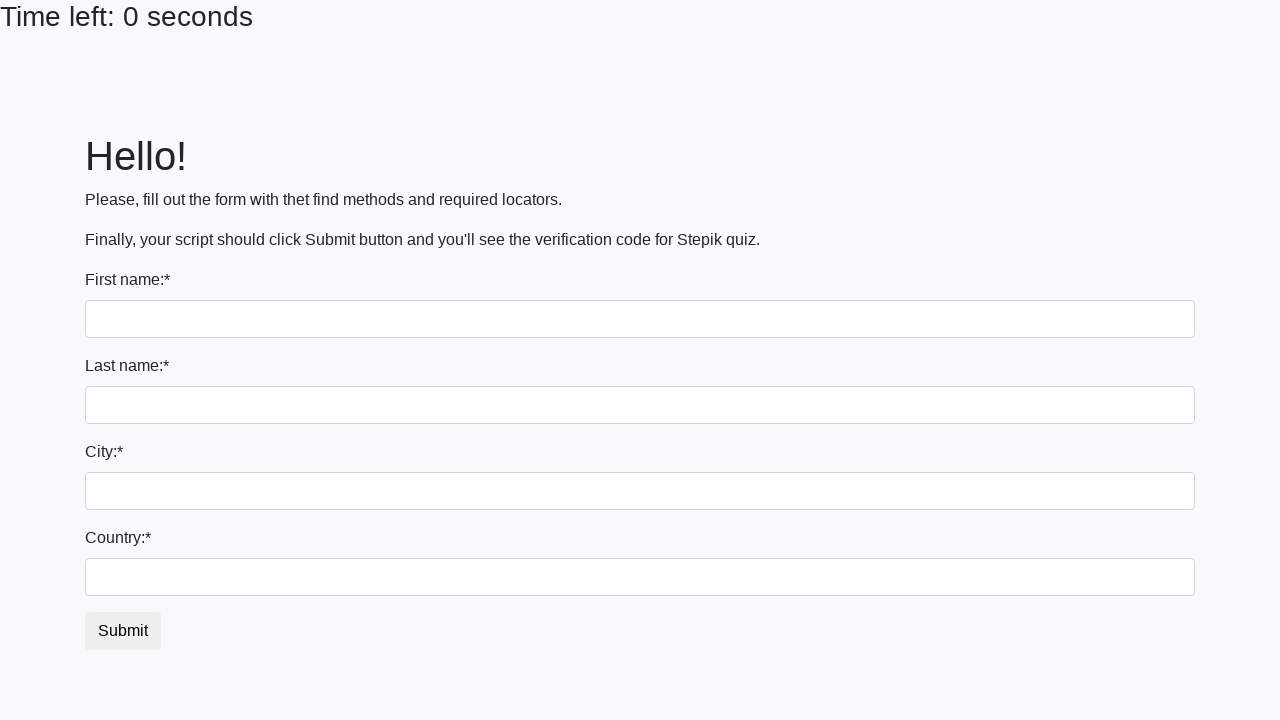